Navigates to testotomasyonu website and verifies that the URL contains "testotomasyonu"

Starting URL: https://www.testotomasyonu.com

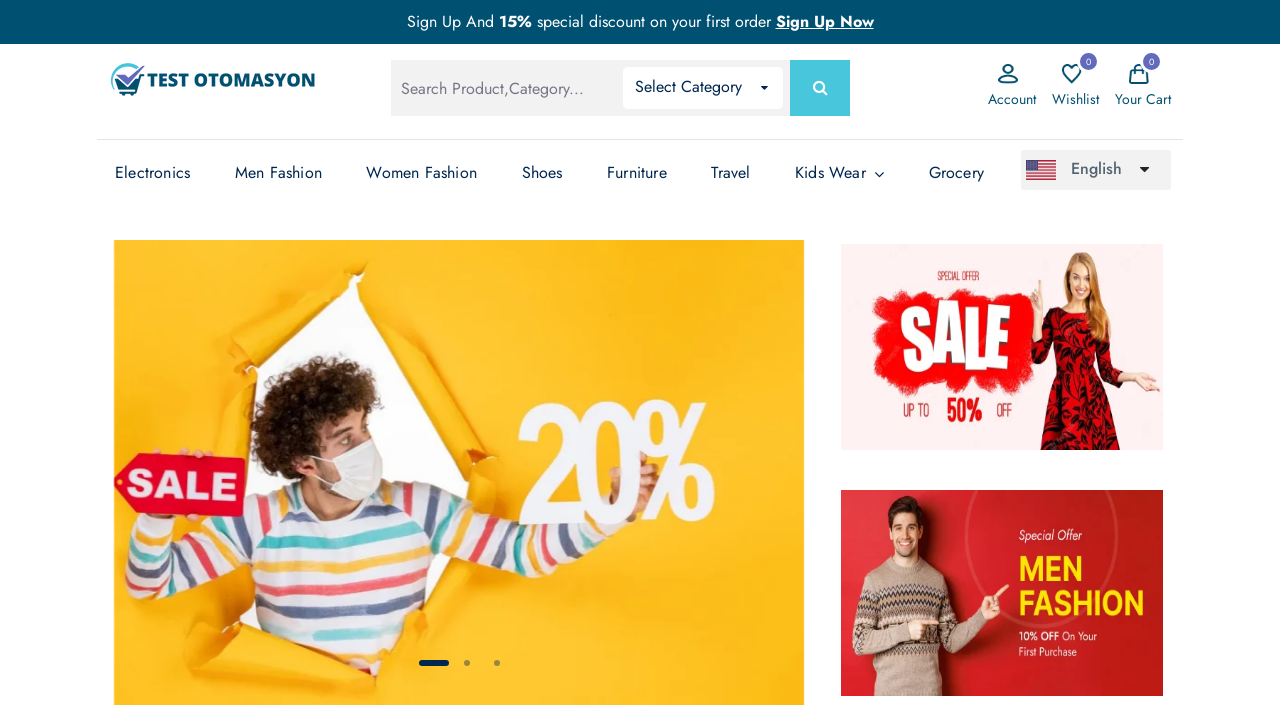

Navigated to https://www.testotomasyonu.com
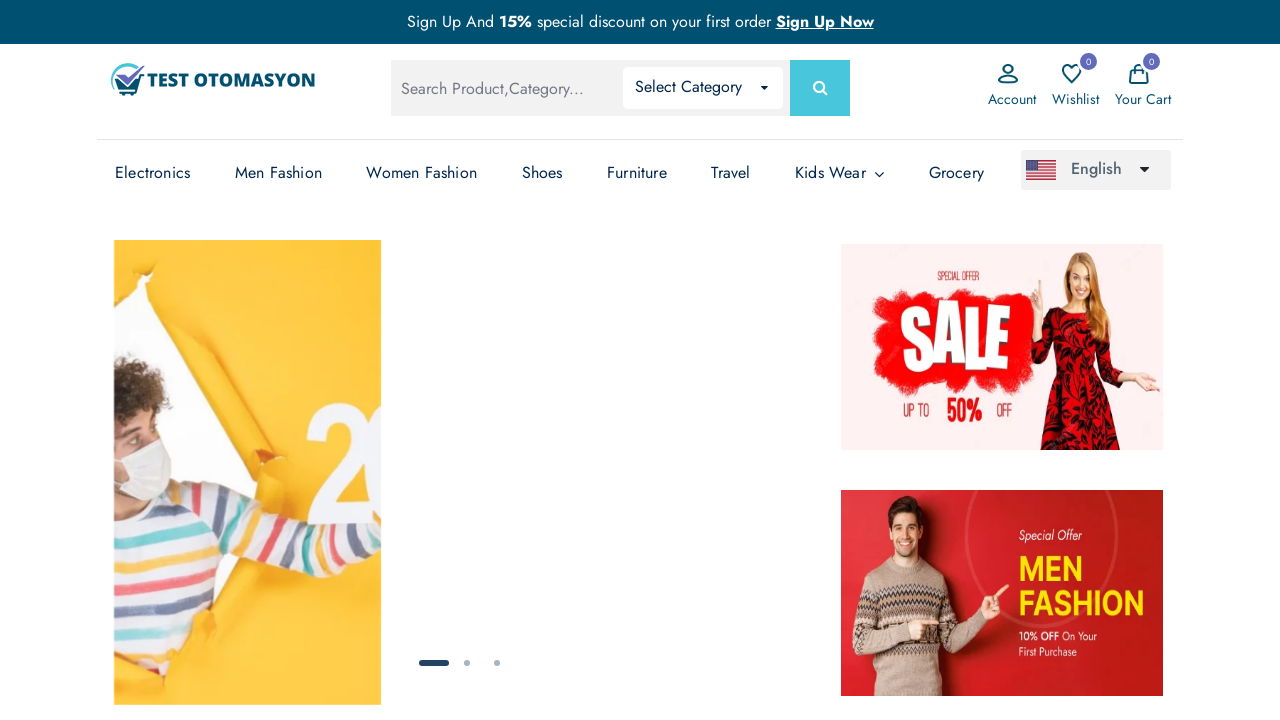

Verified that URL contains 'testotomasyonu'
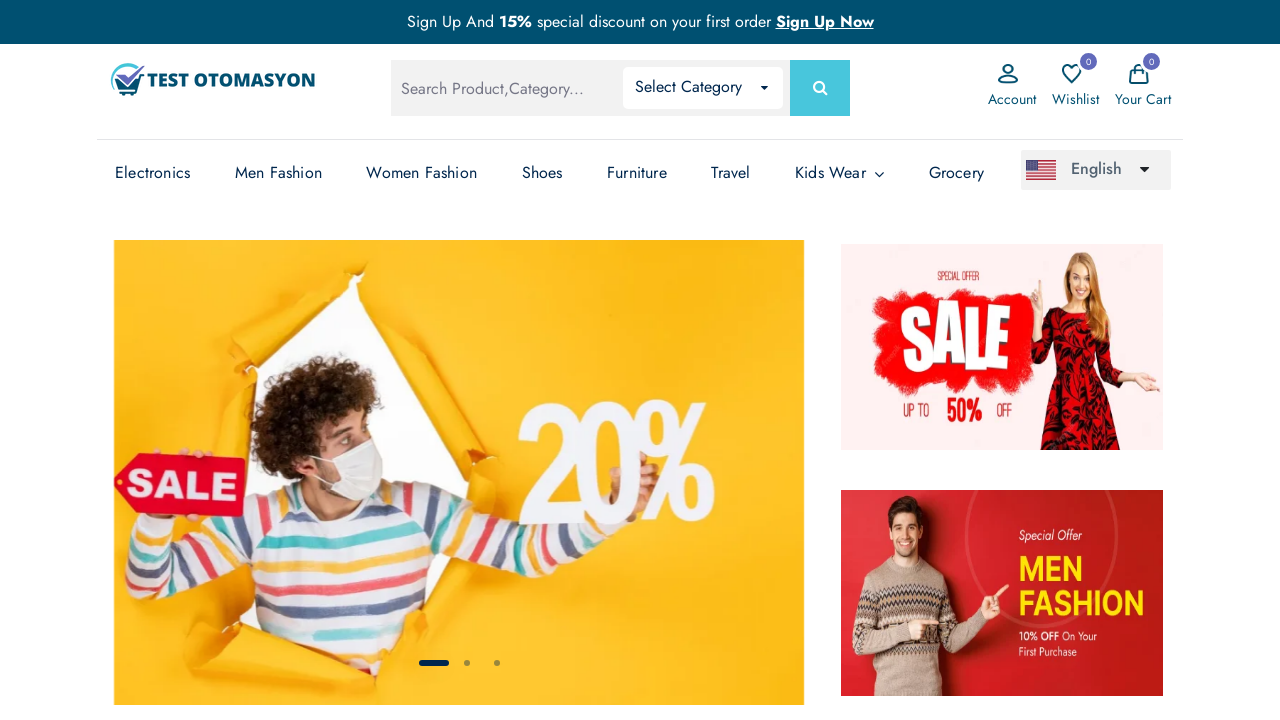

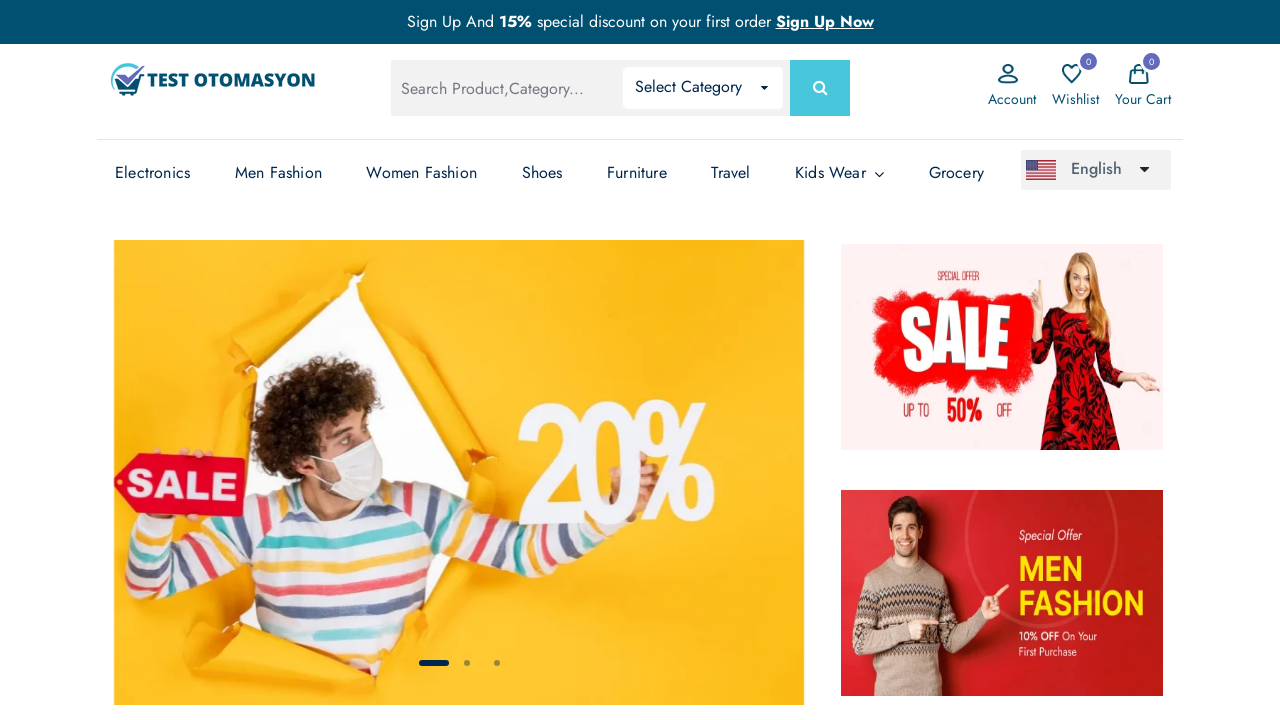